Tests drag and drop functionality by dragging an element and dropping it onto a target droppable area within an iframe

Starting URL: https://jqueryui.com/droppable/

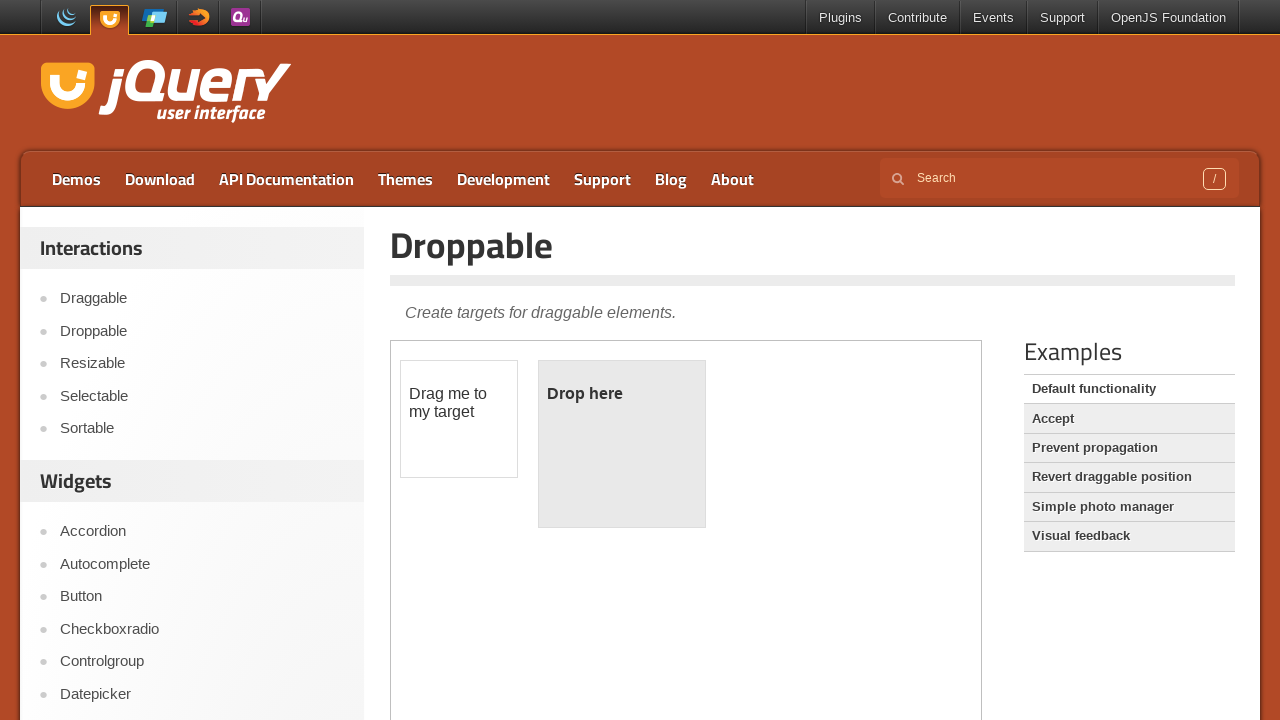

Located the iframe containing drag and drop elements
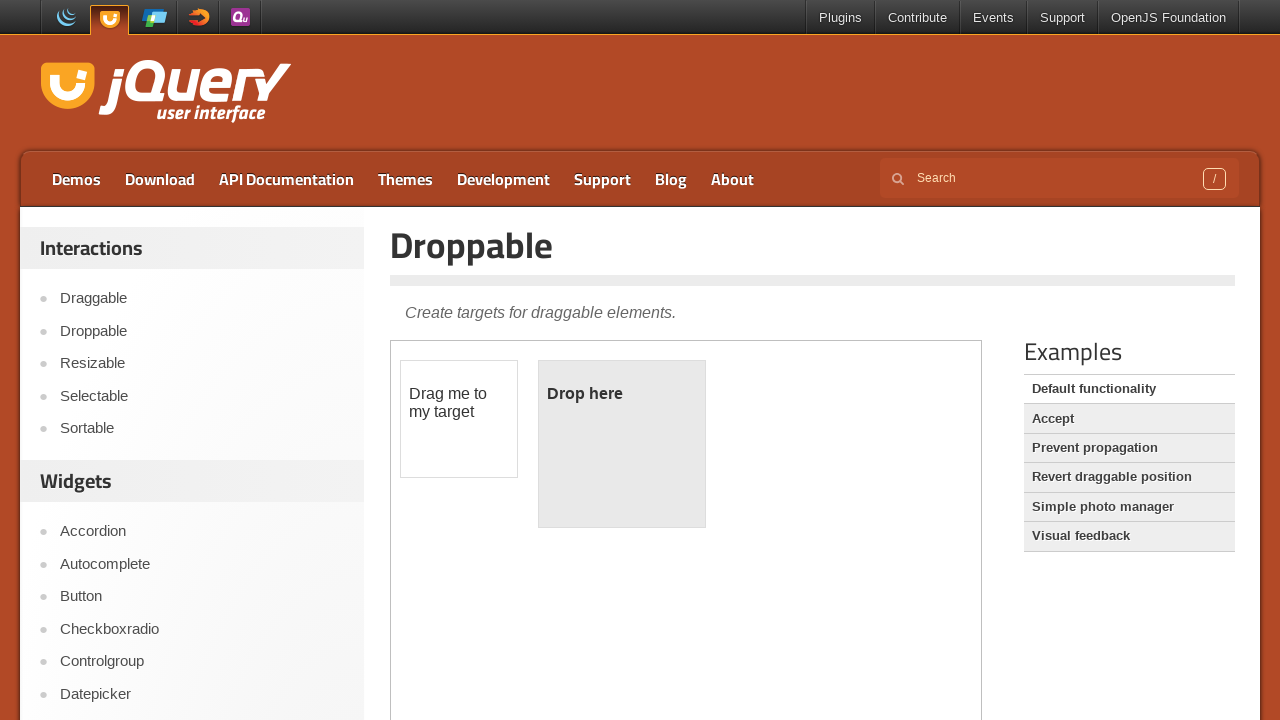

Located the draggable element with id 'draggable'
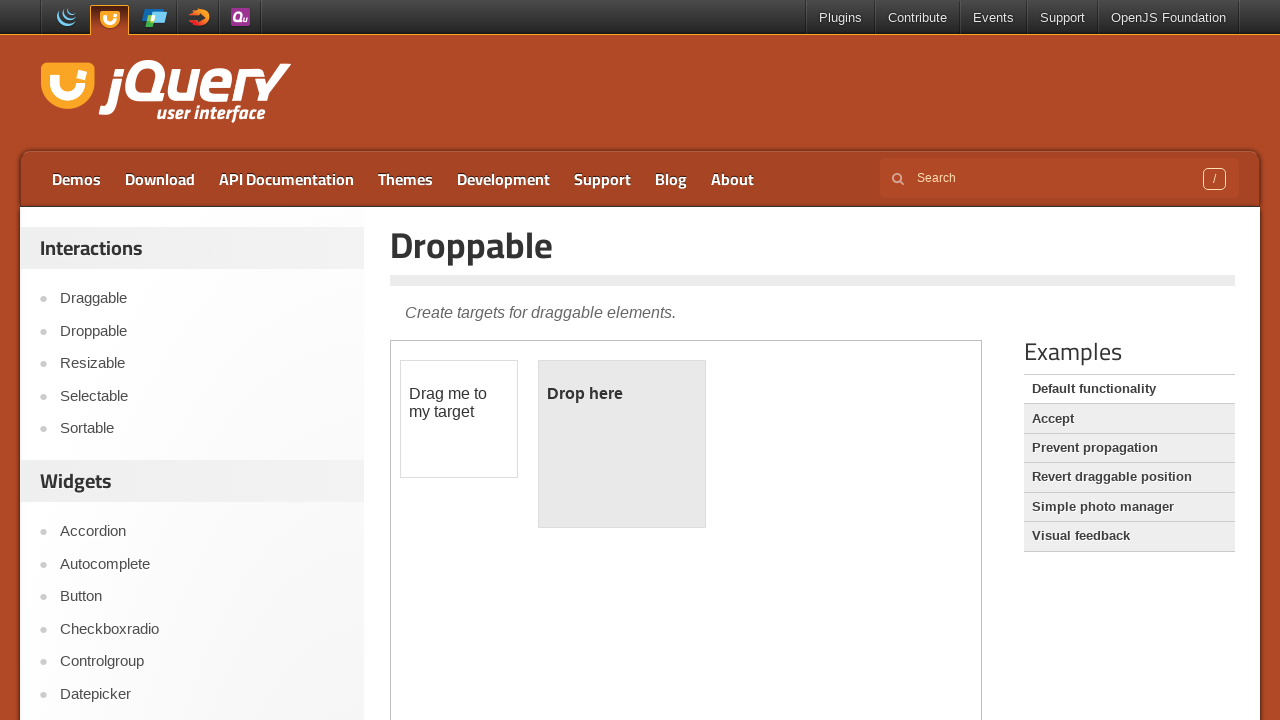

Located the droppable target element with id 'droppable'
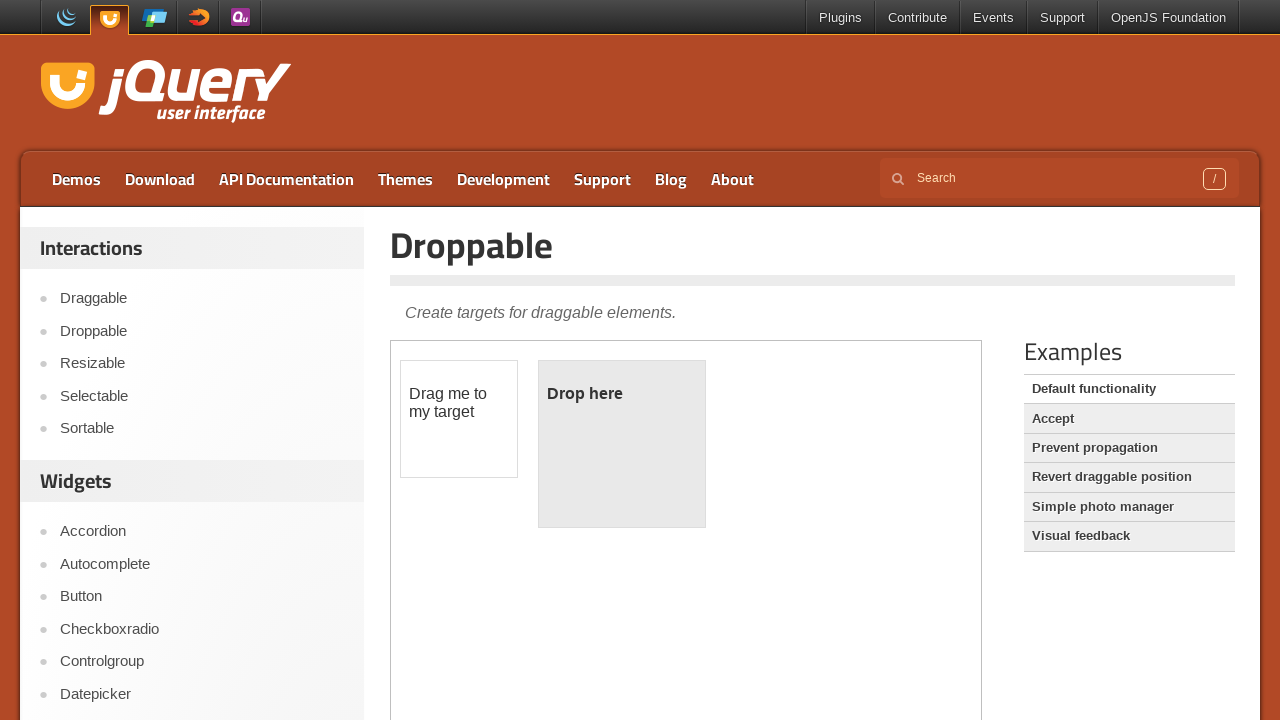

Dragged the draggable element onto the droppable target area at (622, 444)
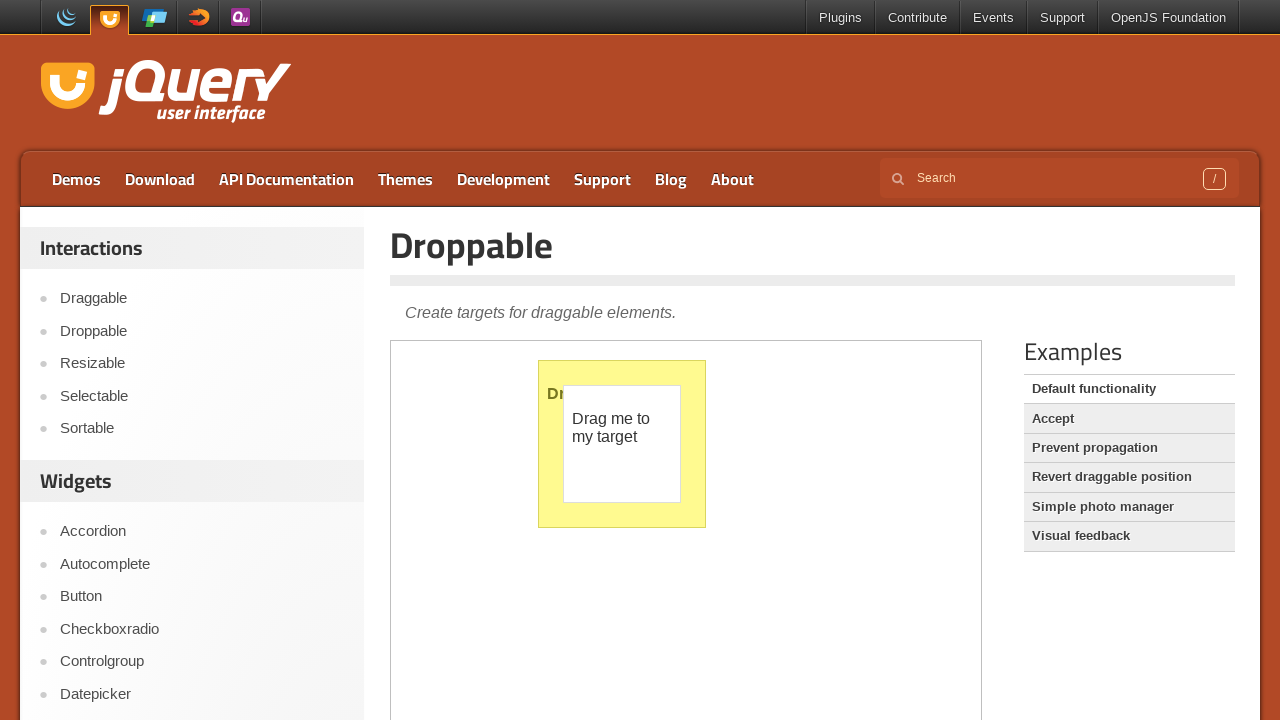

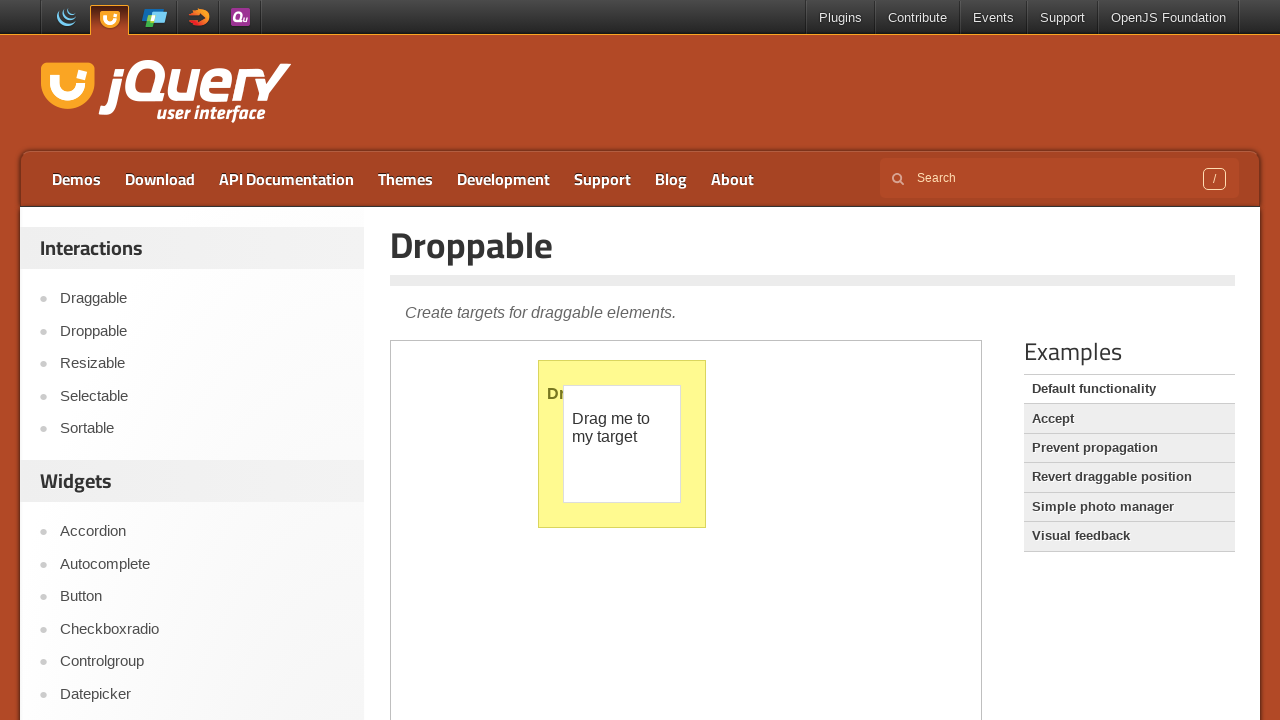